Tests a form that requires calculating the sum of two displayed numbers and selecting the result from a dropdown menu

Starting URL: http://suninjuly.github.io/selects2.html

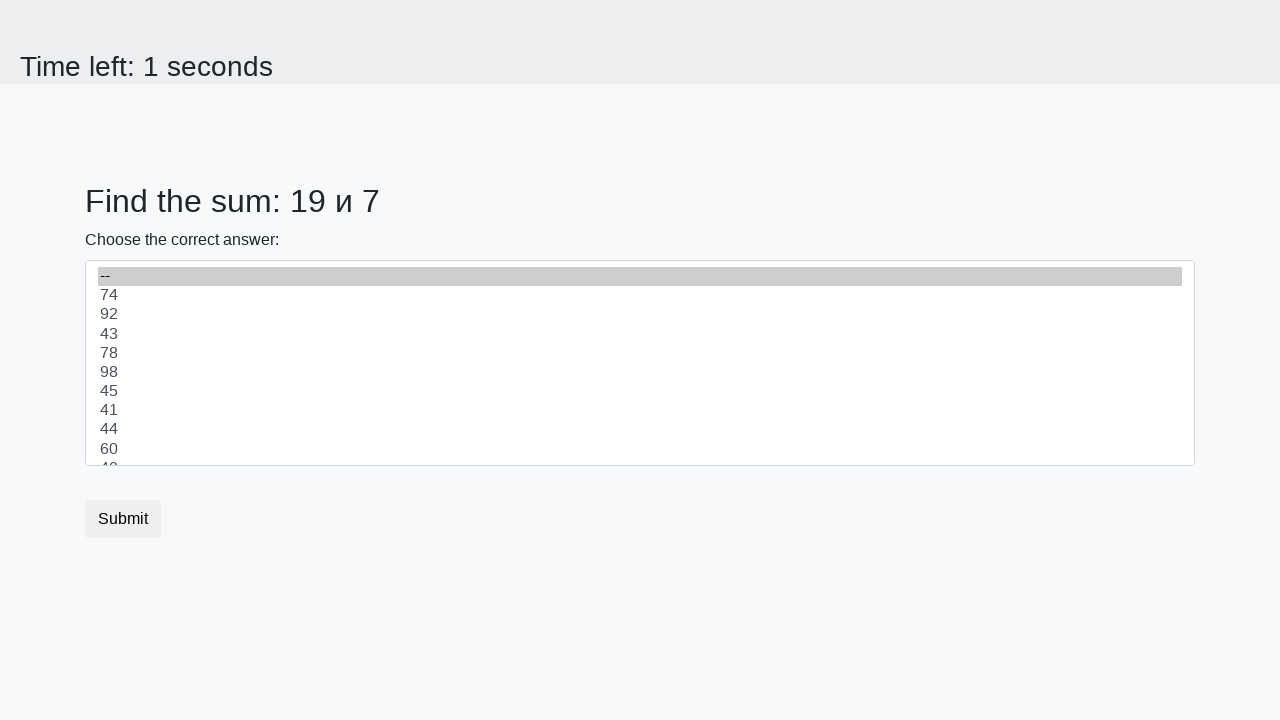

Retrieved first number from page
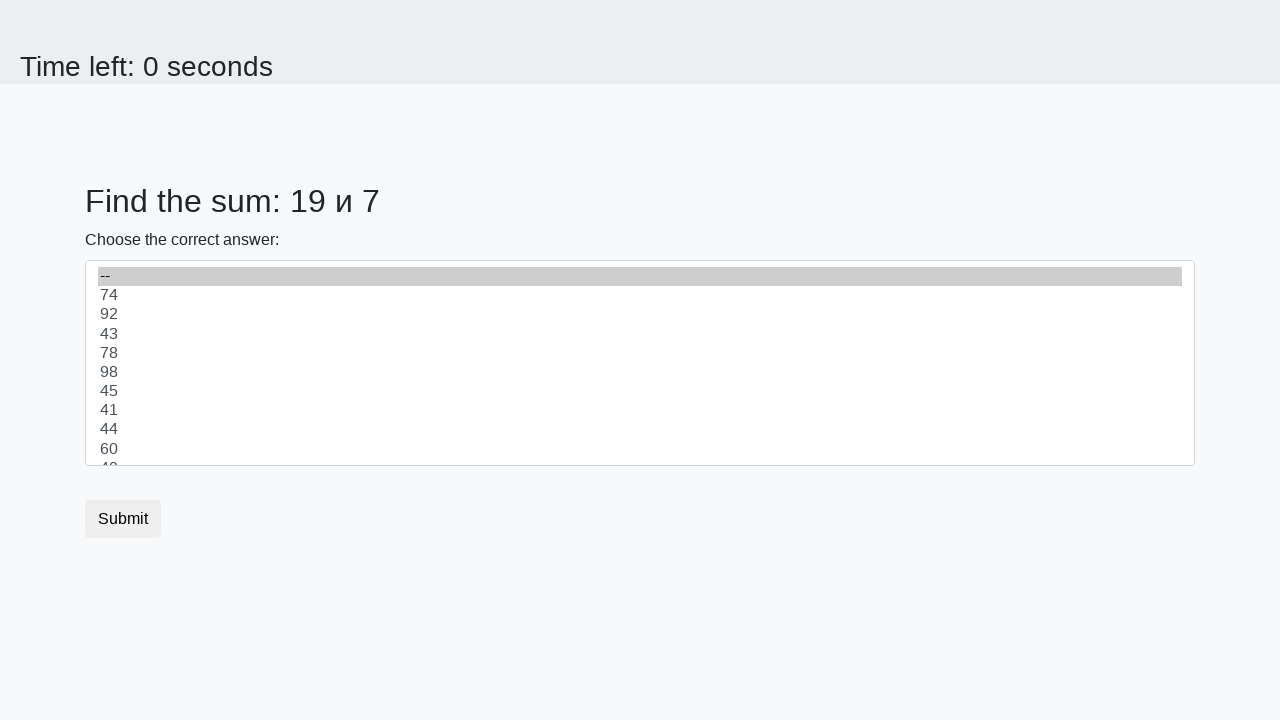

Retrieved second number from page
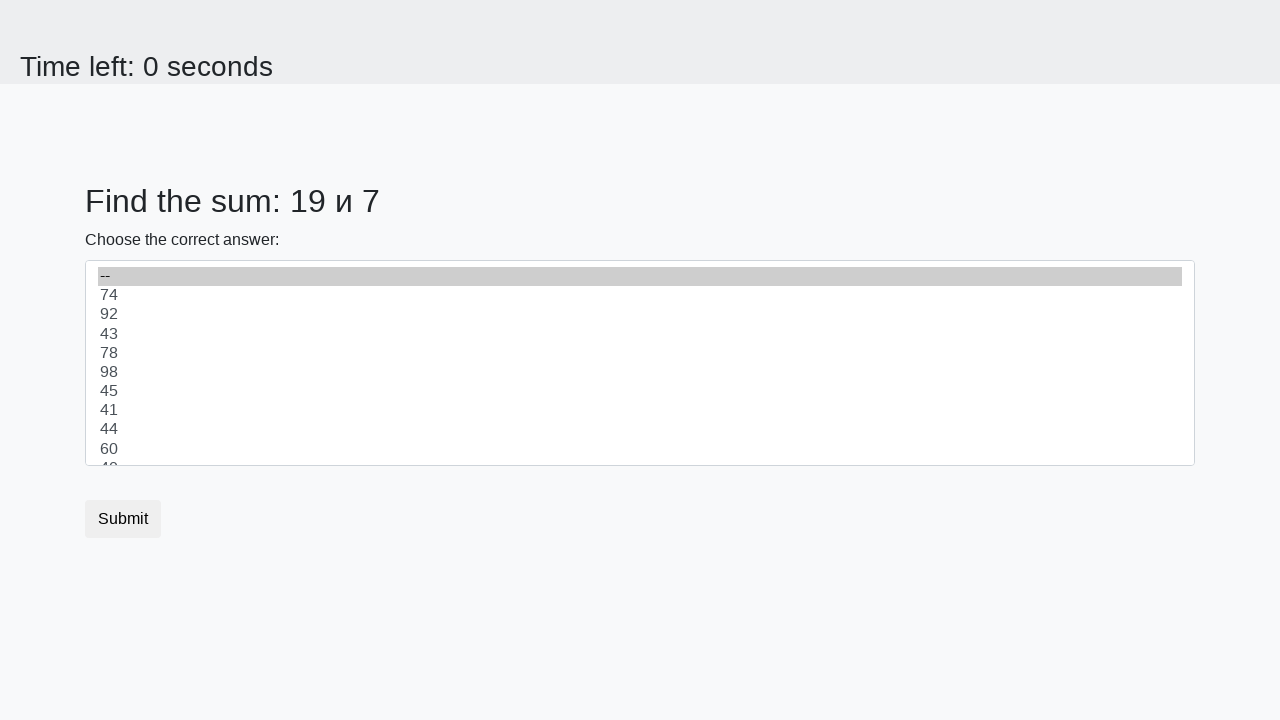

Calculated sum: 19 + 7 = 26
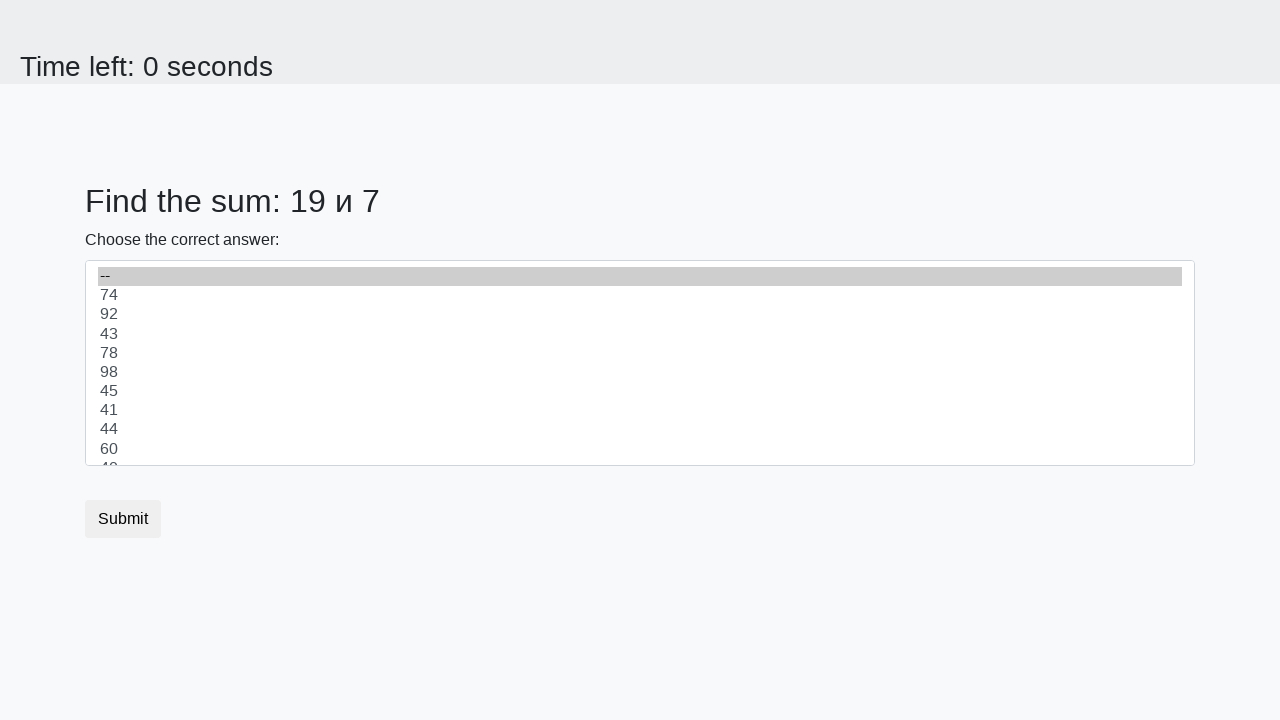

Selected sum value 26 from dropdown menu on select
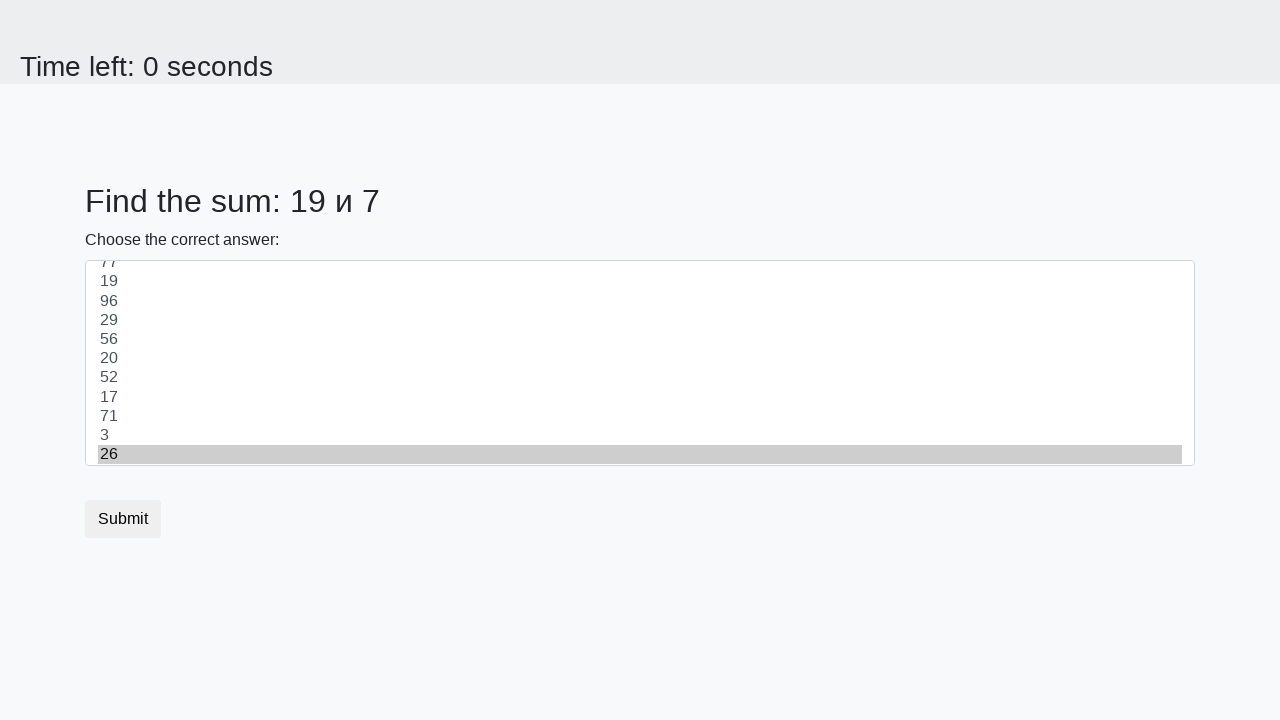

Clicked submit button to submit form at (123, 519) on button.btn
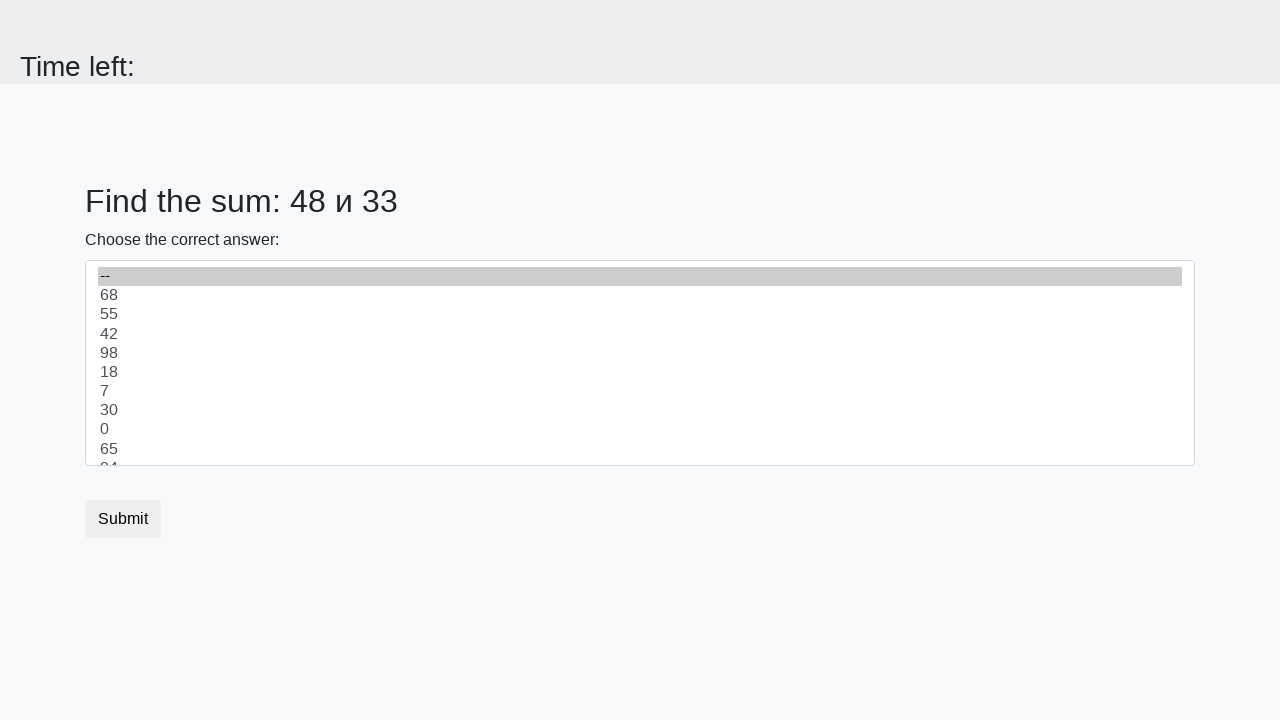

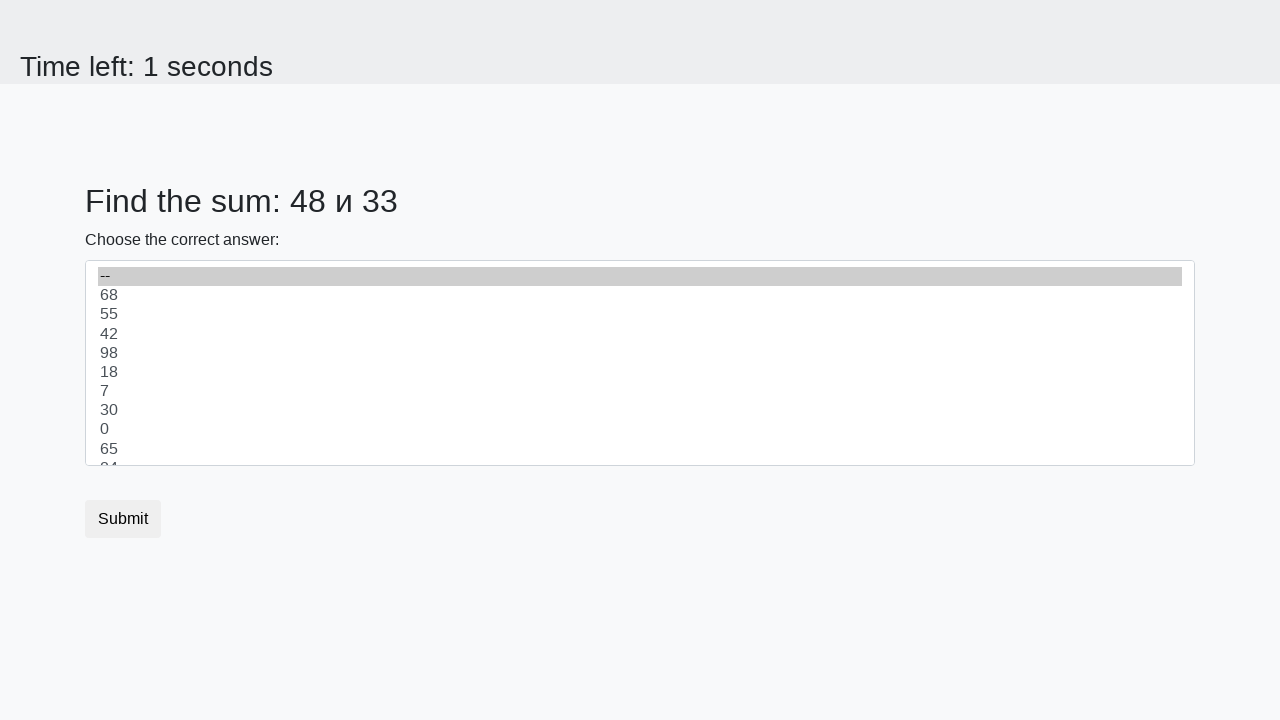